Tests that edits are saved when the edit field loses focus (blur event).

Starting URL: https://demo.playwright.dev/todomvc

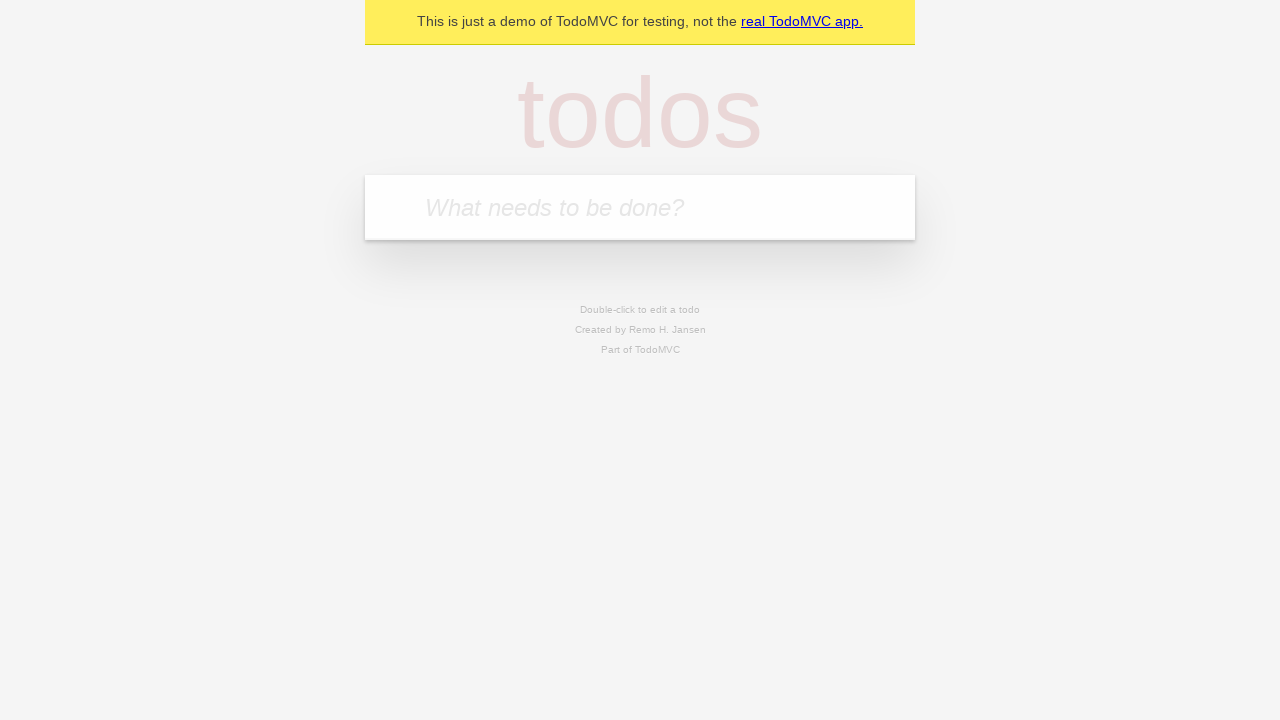

Filled todo input with 'buy some cheese' on internal:attr=[placeholder="What needs to be done?"i]
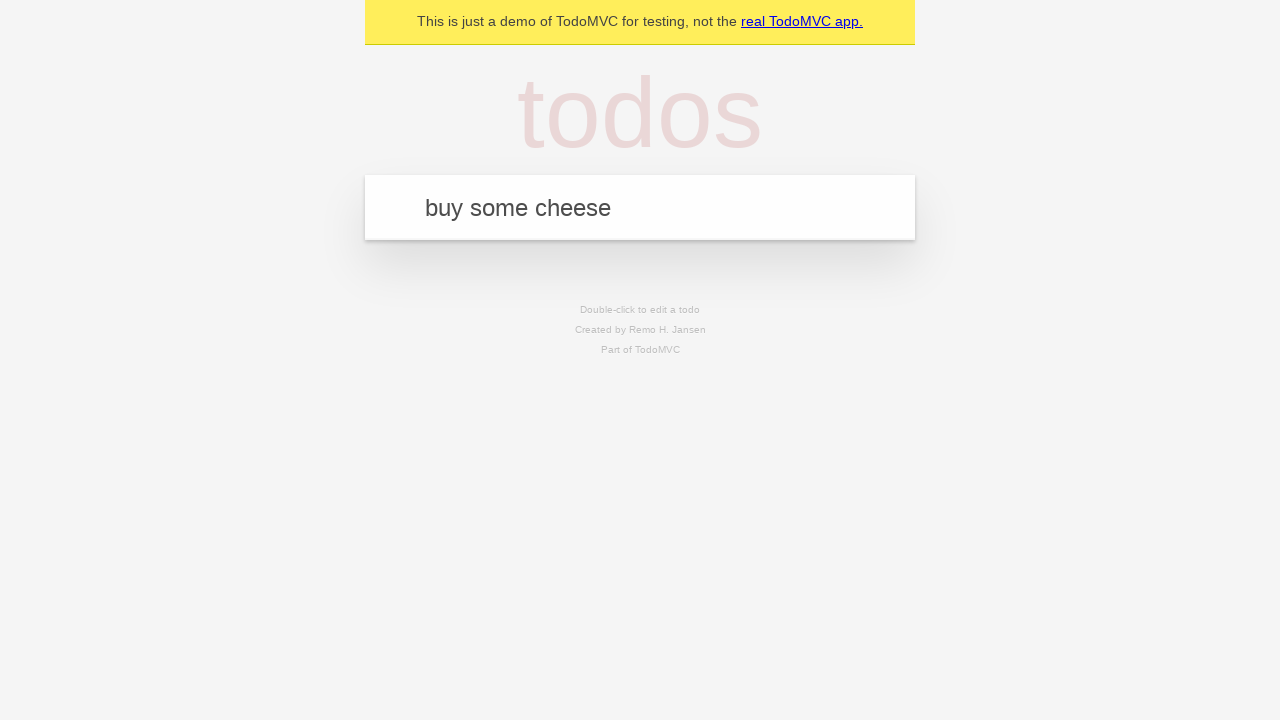

Pressed Enter to create first todo on internal:attr=[placeholder="What needs to be done?"i]
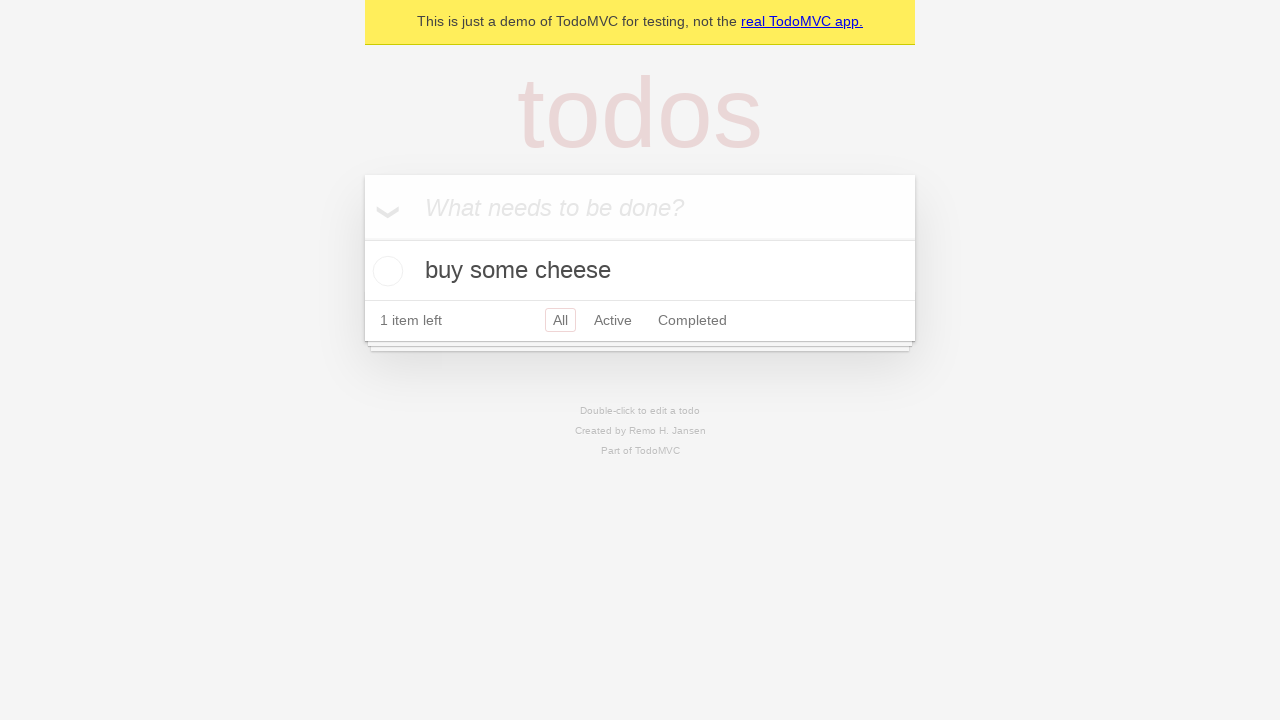

Filled todo input with 'feed the cat' on internal:attr=[placeholder="What needs to be done?"i]
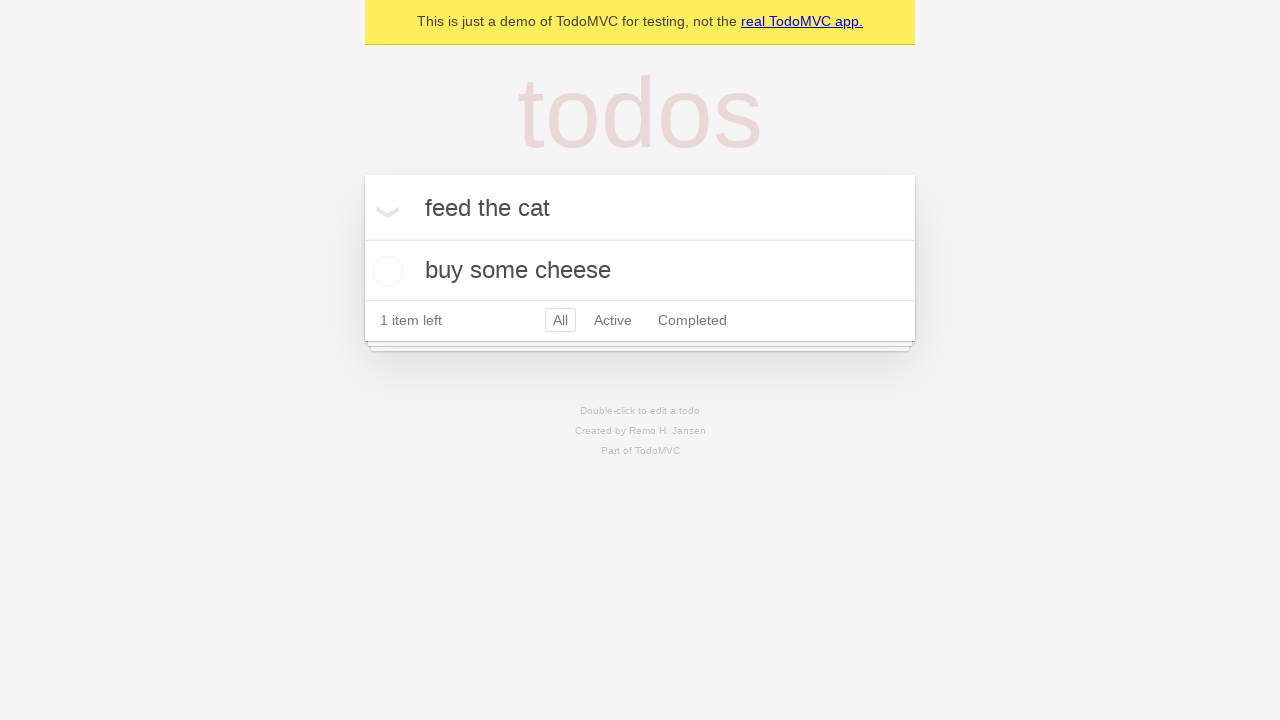

Pressed Enter to create second todo on internal:attr=[placeholder="What needs to be done?"i]
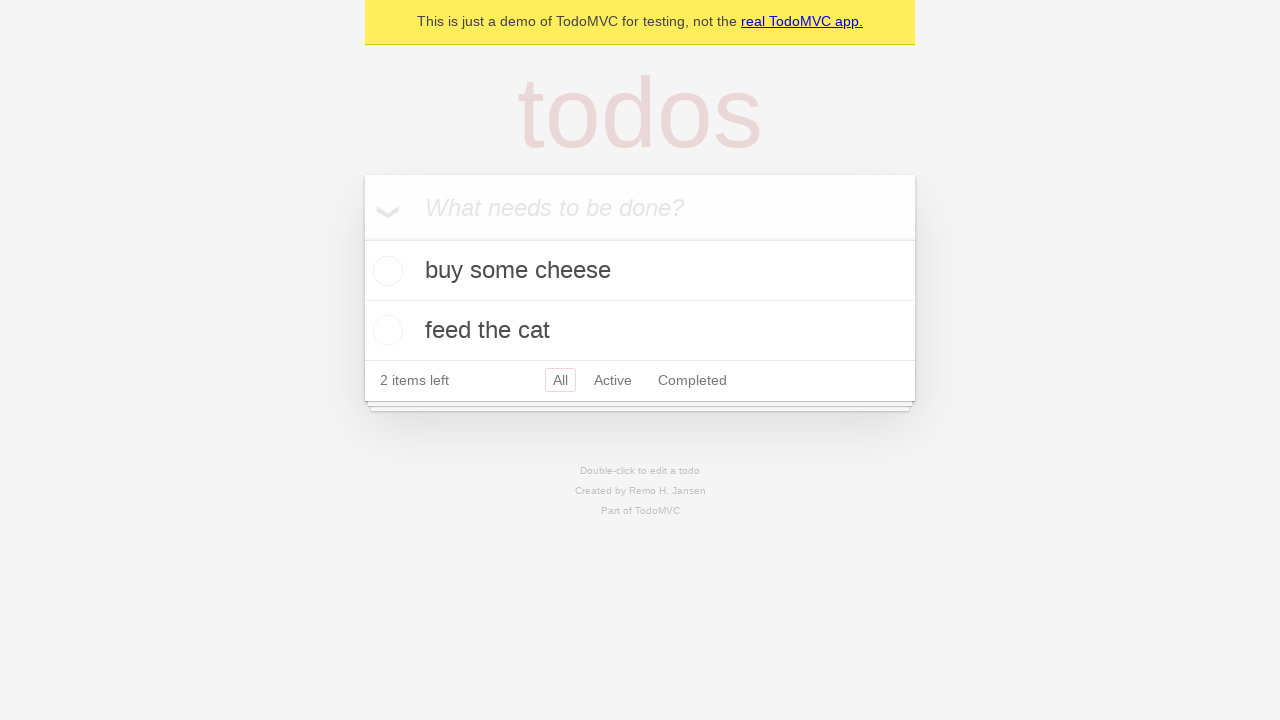

Filled todo input with 'book a doctors appointment' on internal:attr=[placeholder="What needs to be done?"i]
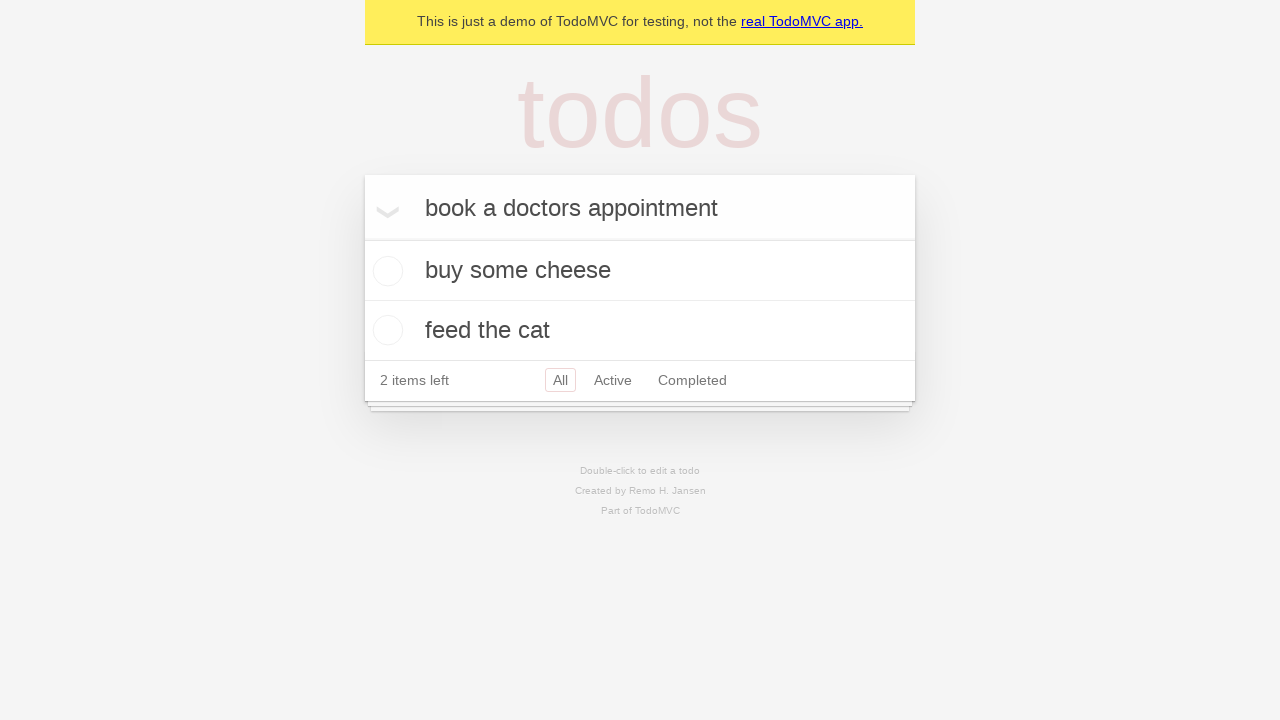

Pressed Enter to create third todo on internal:attr=[placeholder="What needs to be done?"i]
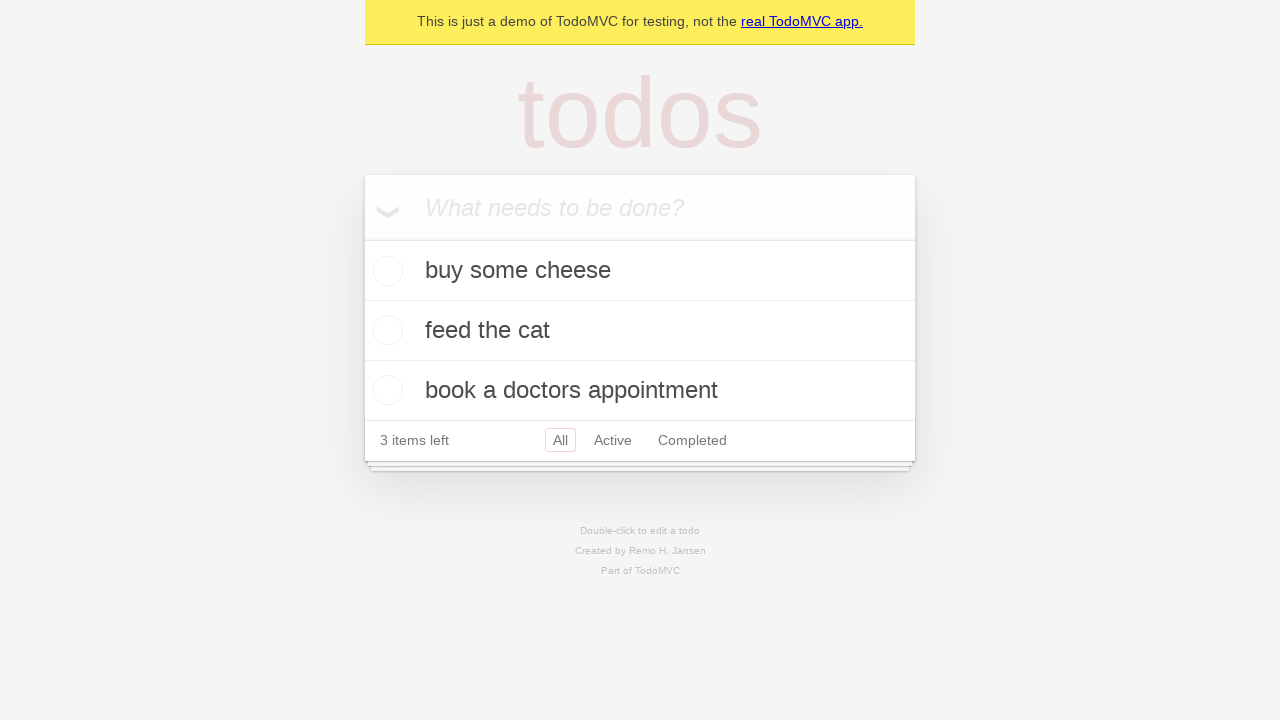

Double-clicked second todo item to enter edit mode at (640, 331) on internal:testid=[data-testid="todo-item"s] >> nth=1
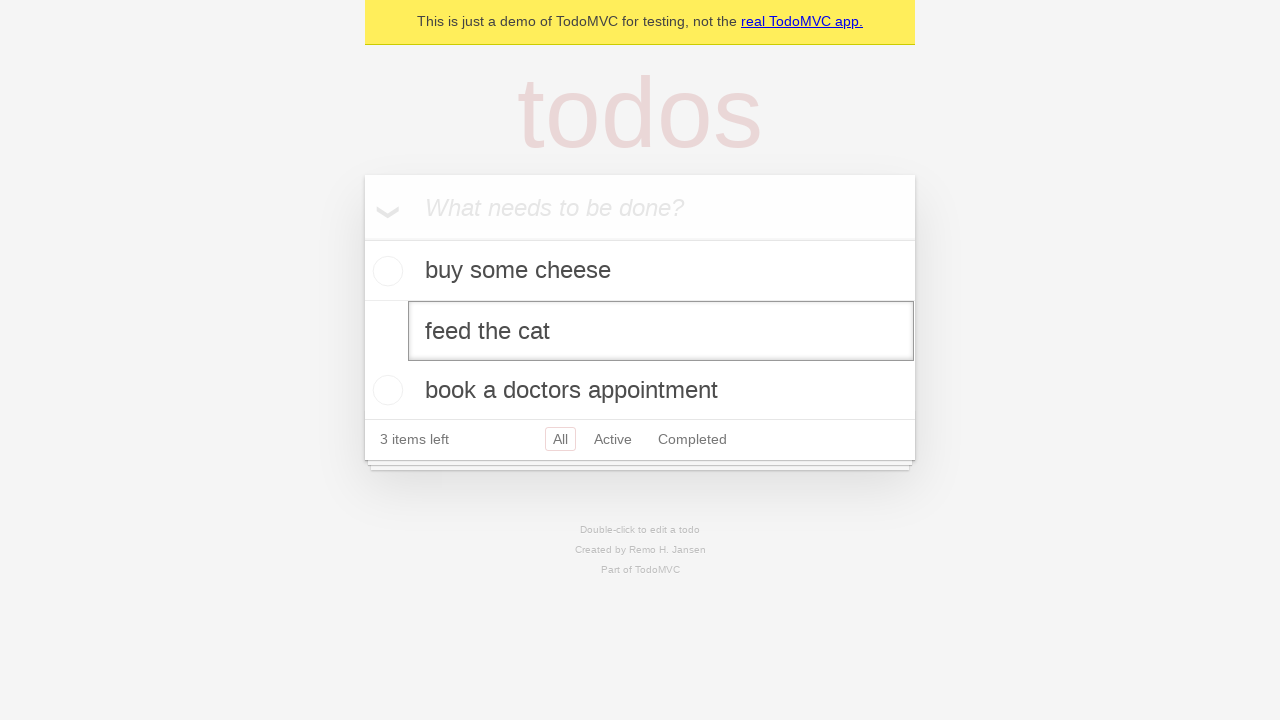

Filled edit field with 'buy some sausages' on internal:testid=[data-testid="todo-item"s] >> nth=1 >> internal:role=textbox[nam
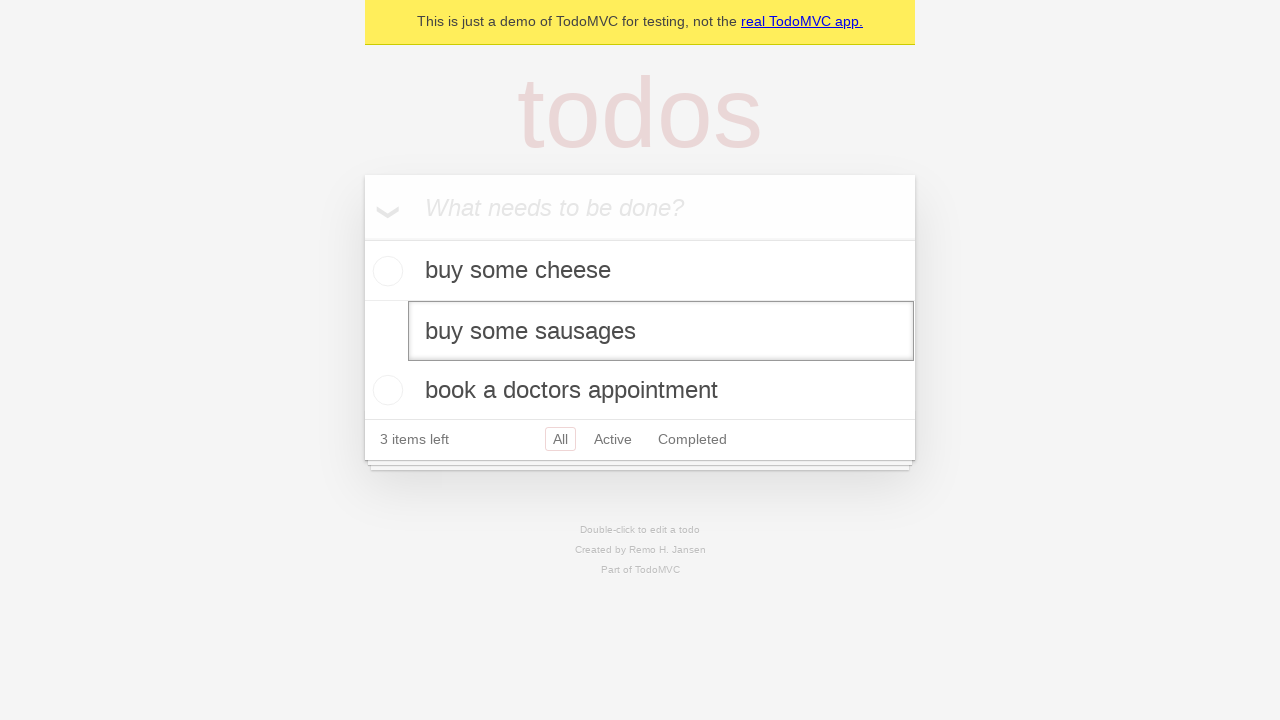

Triggered blur event on edit field to save changes
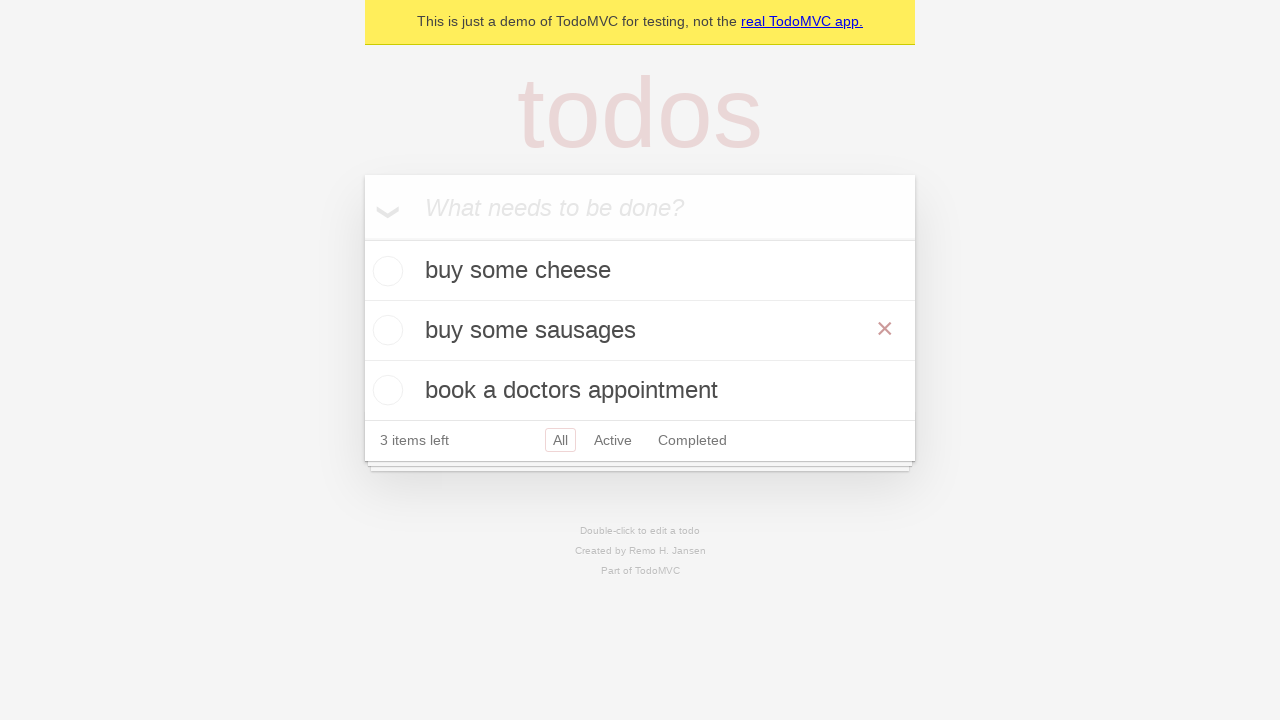

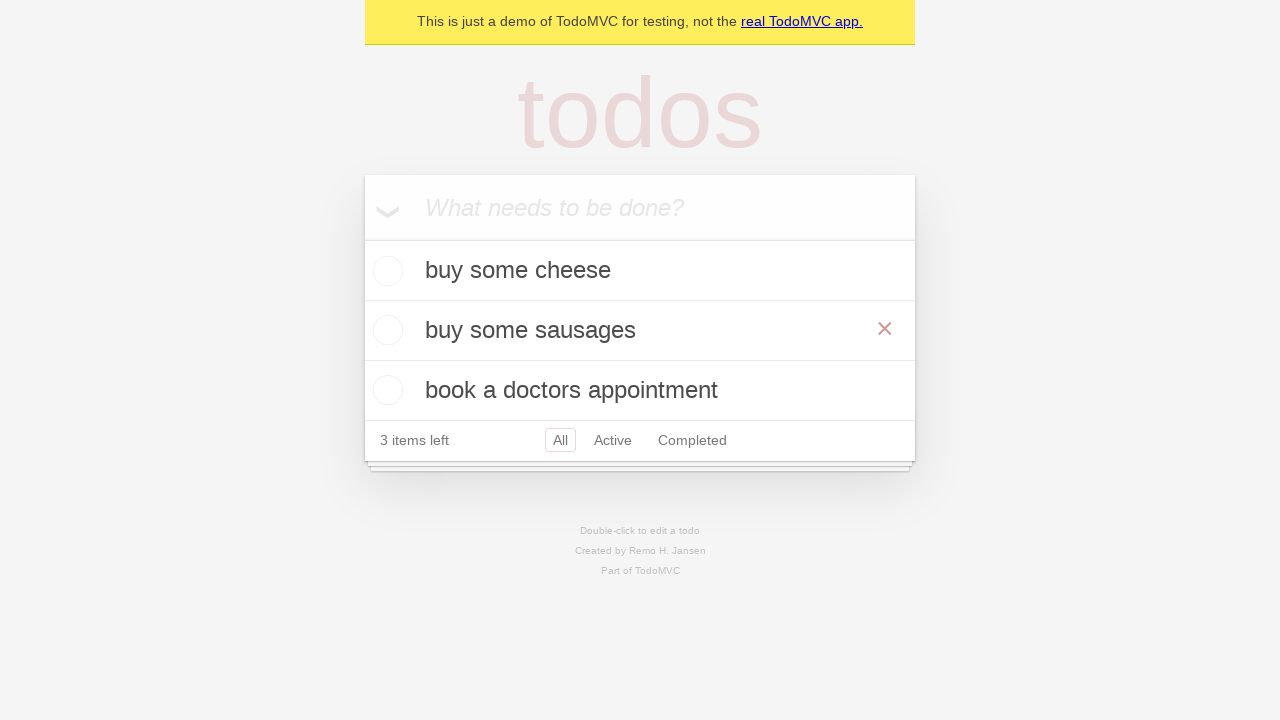